Tests form submission by finding all submit buttons using XPath, filling them with text, and clicking a button to submit the form.

Starting URL: http://suninjuly.github.io/find_xpath_form

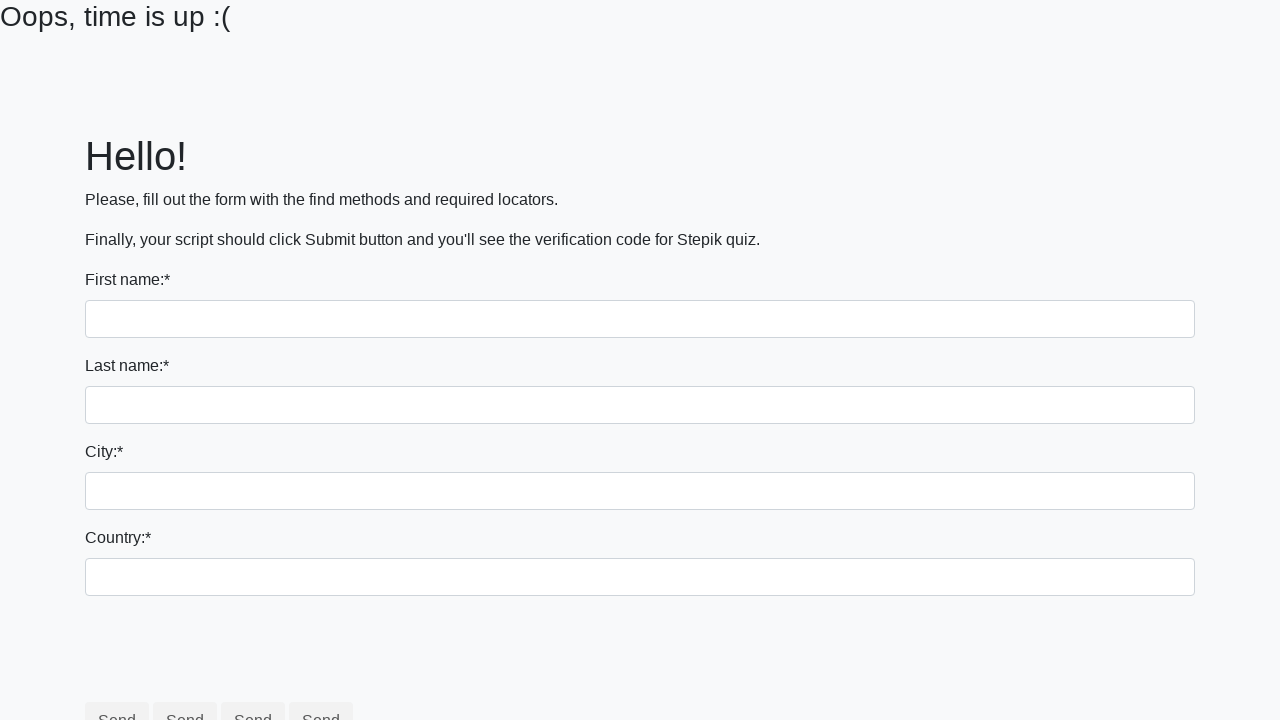

Navigated to form page at http://suninjuly.github.io/find_xpath_form
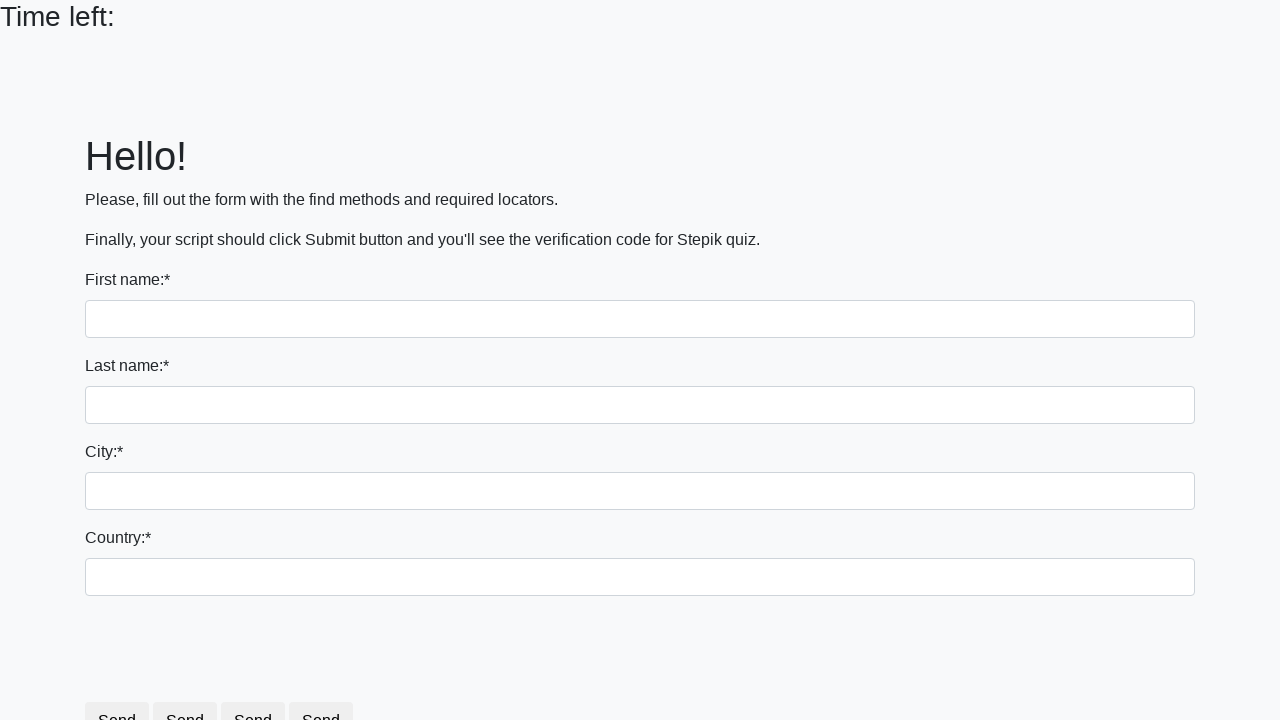

Located all submit buttons using XPath
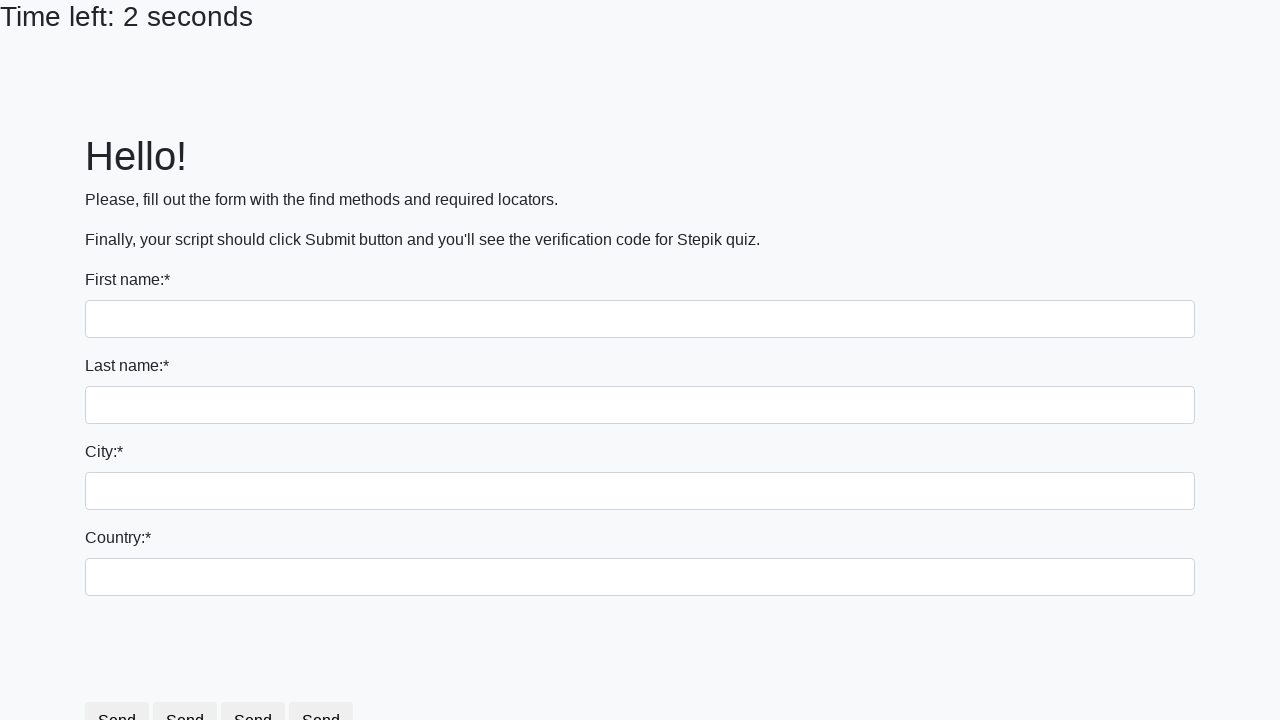

Typed 'Мой ответ' into a submit button on xpath=//button[@type='submit'] >> nth=0
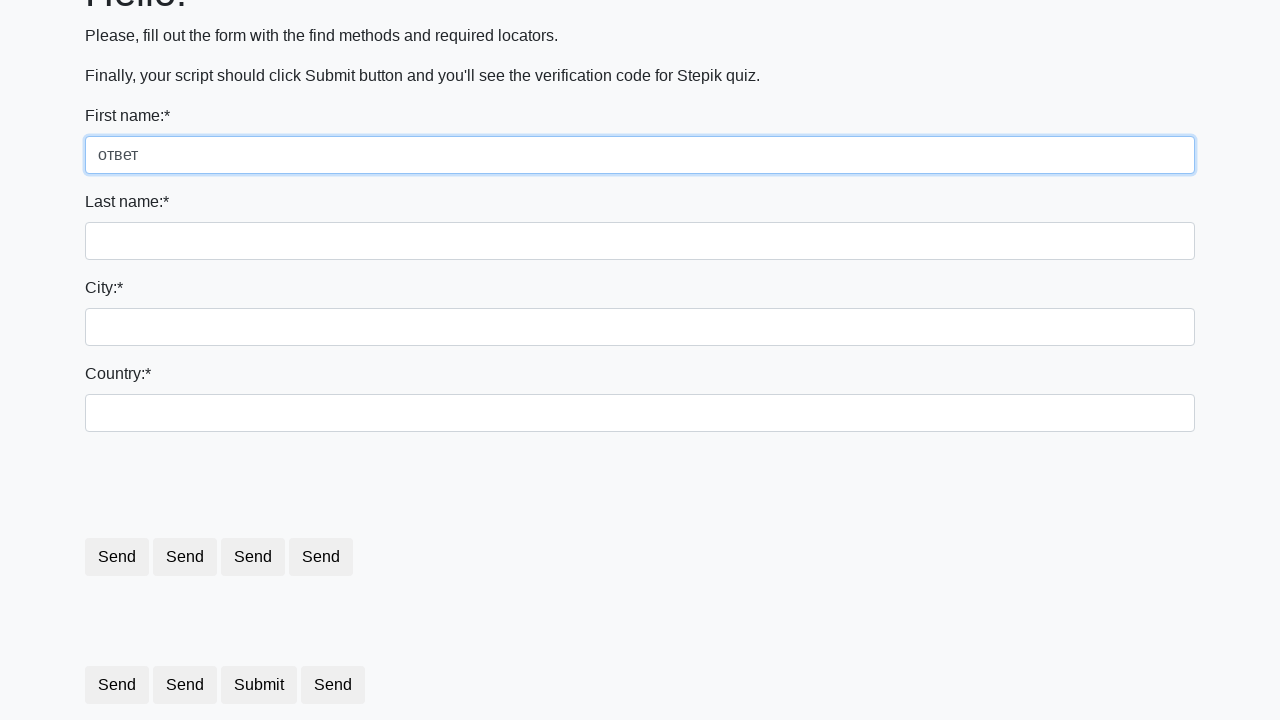

Clicked the submit button with class 'btn' to submit the form at (117, 557) on button.btn
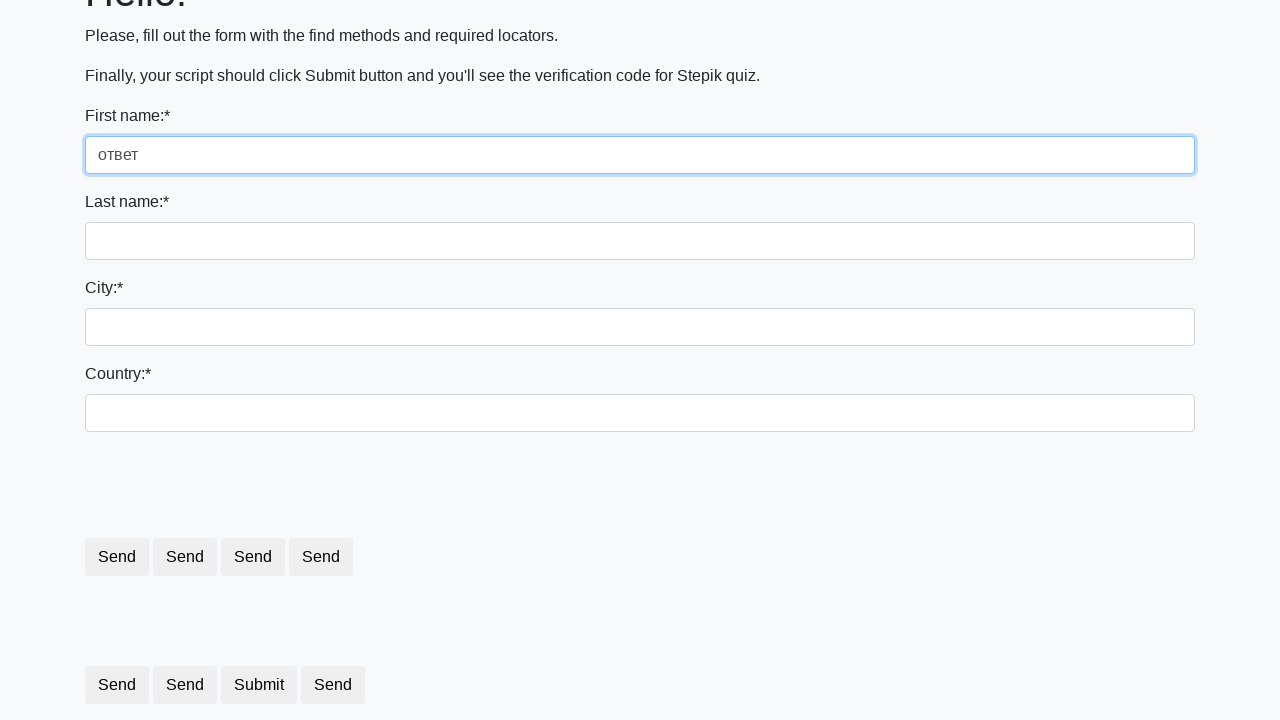

Waited 2 seconds for form submission to complete
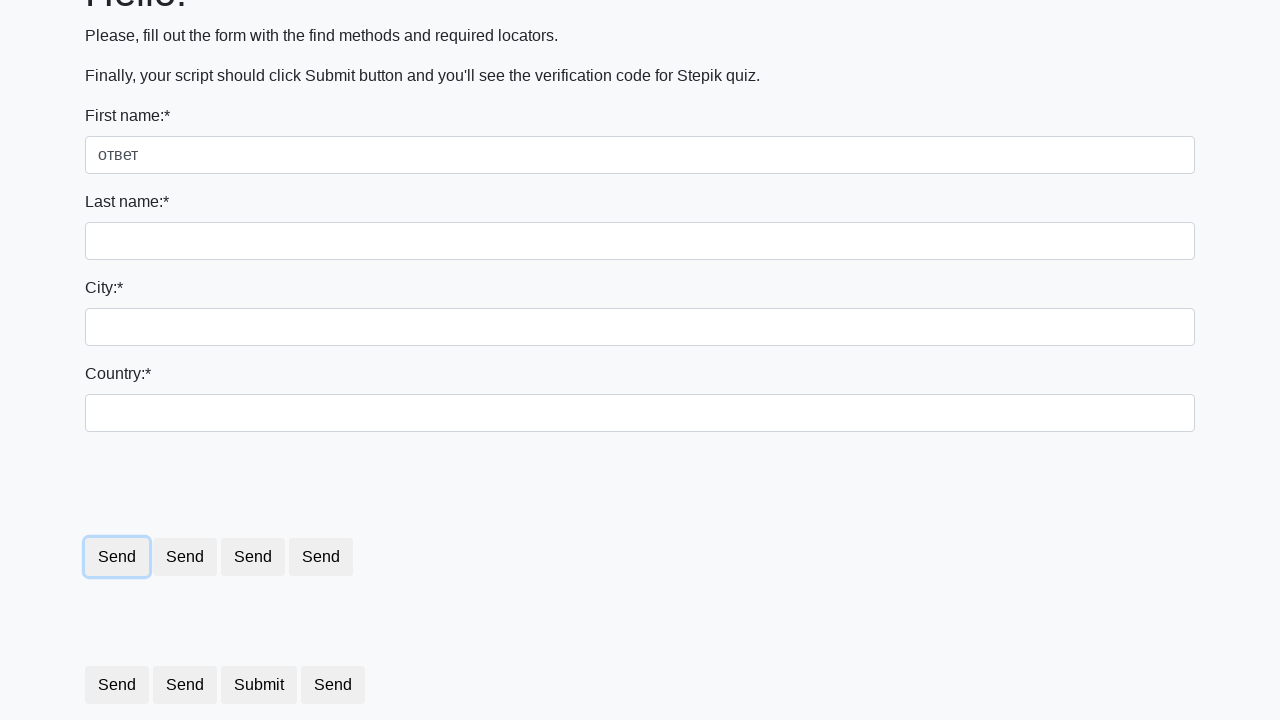

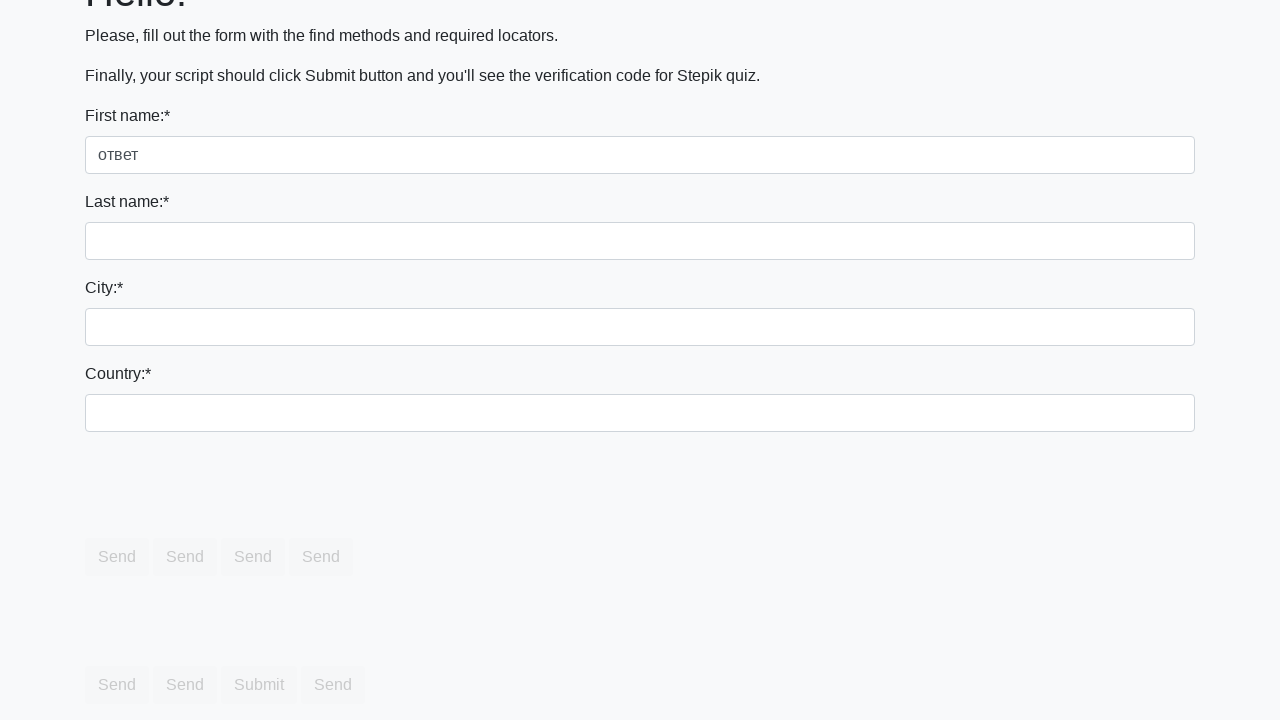